Tests a practice form by filling in first name and last name fields on the DemoQA automation practice form

Starting URL: https://demoqa.com/automation-practice-form

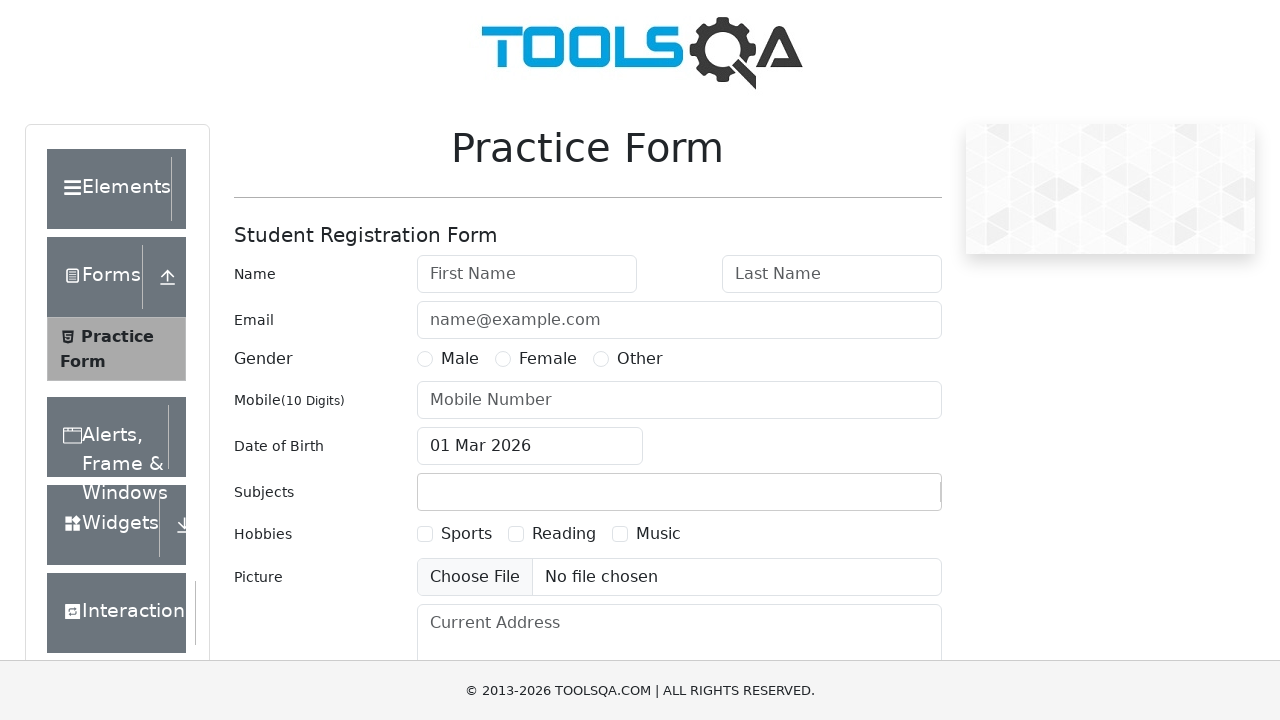

Filled first name field with 'swati' on #firstName
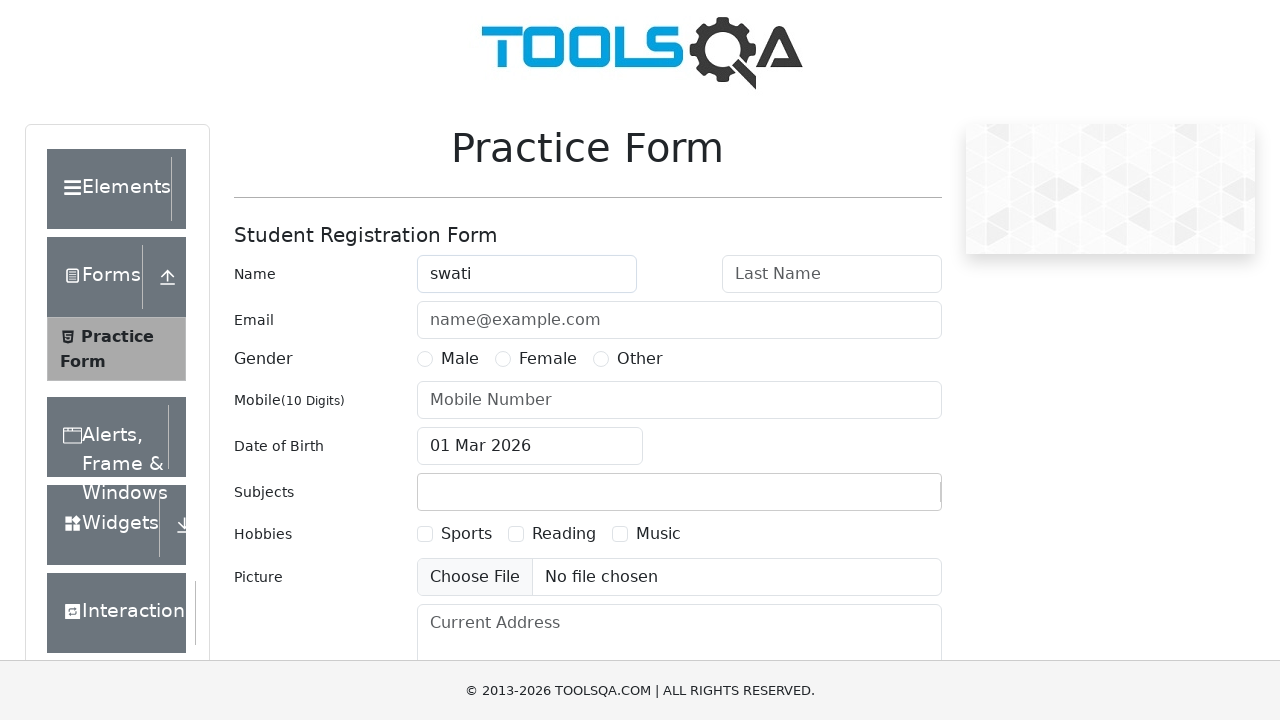

Filled last name field with 'suryawanshi' on #lastName
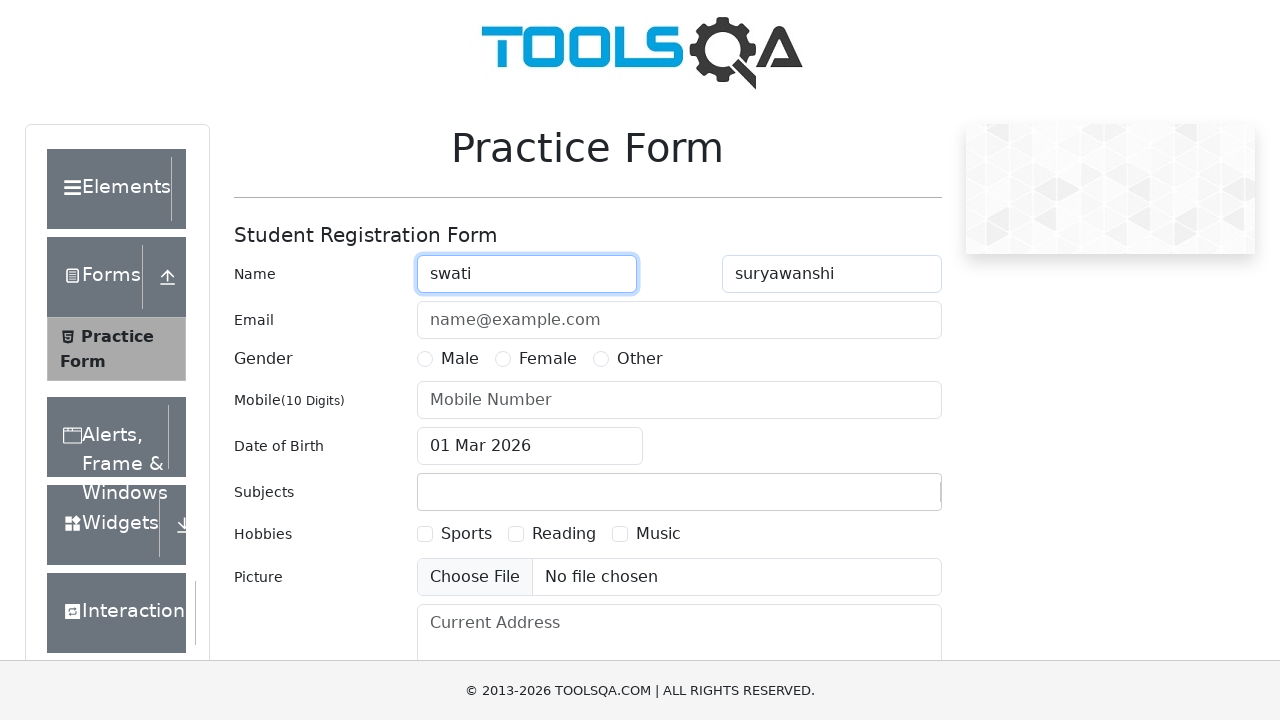

Verified first name field is displayed
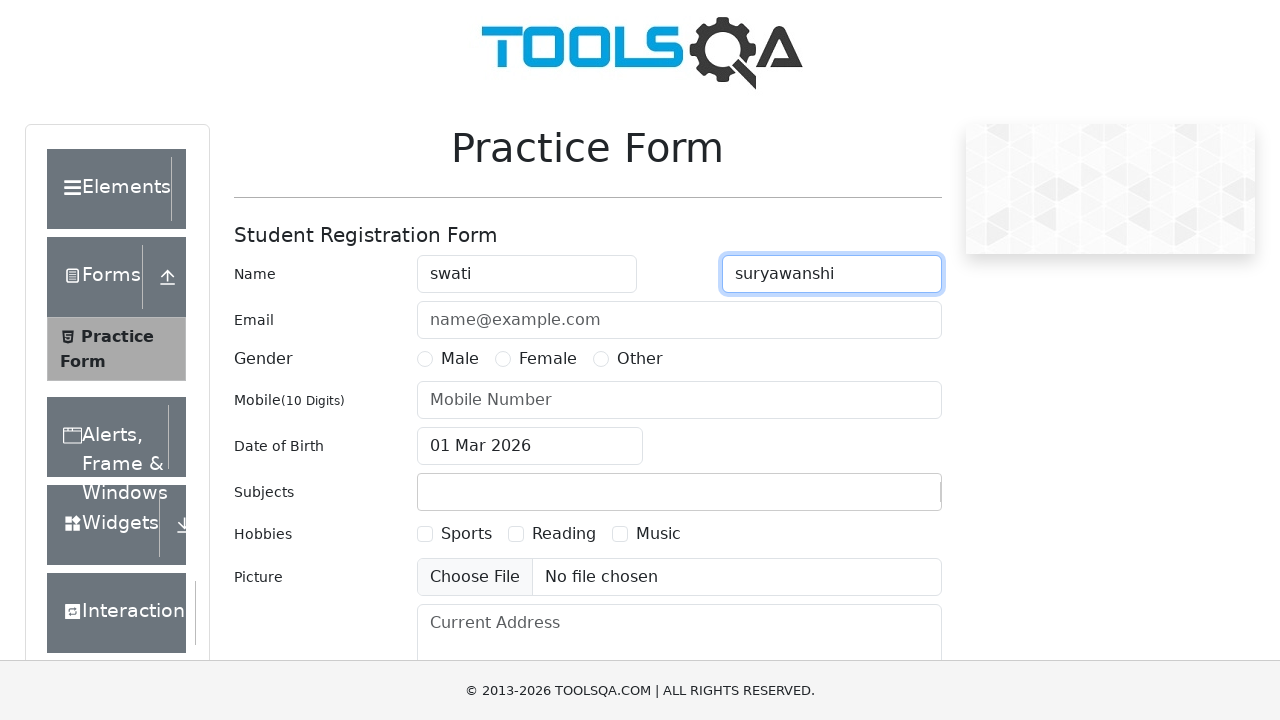

Verified last name field is displayed
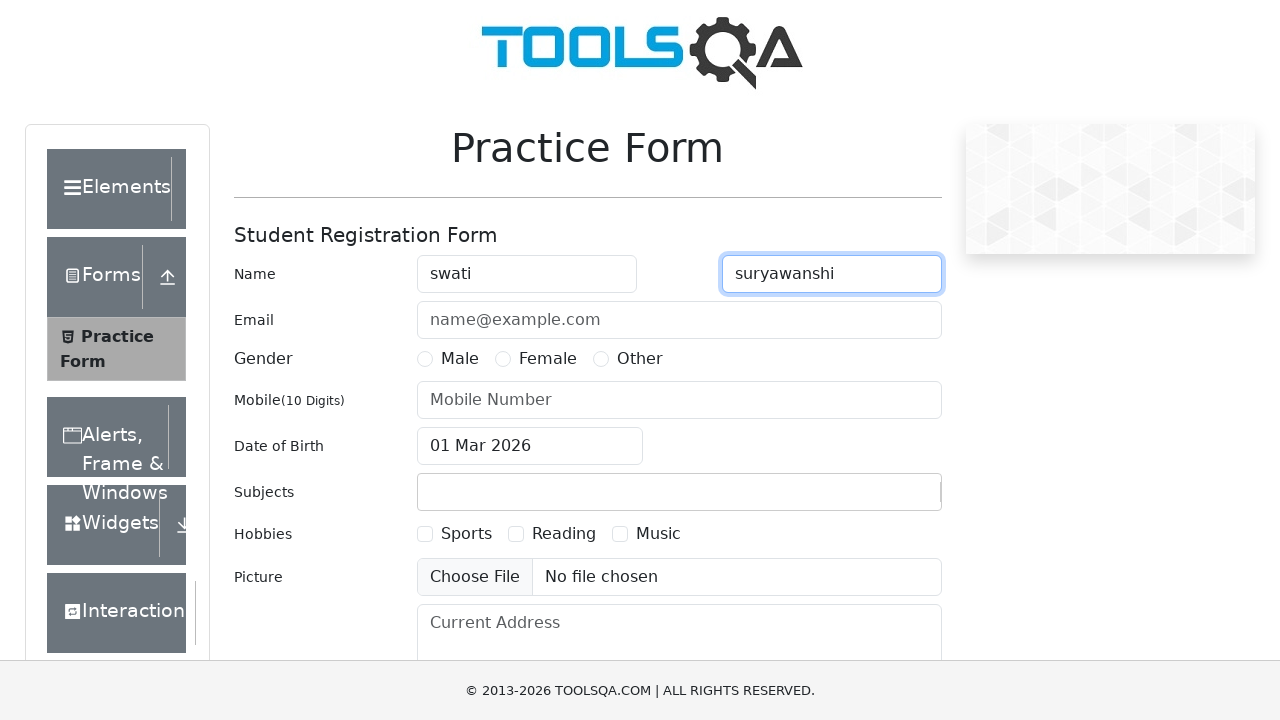

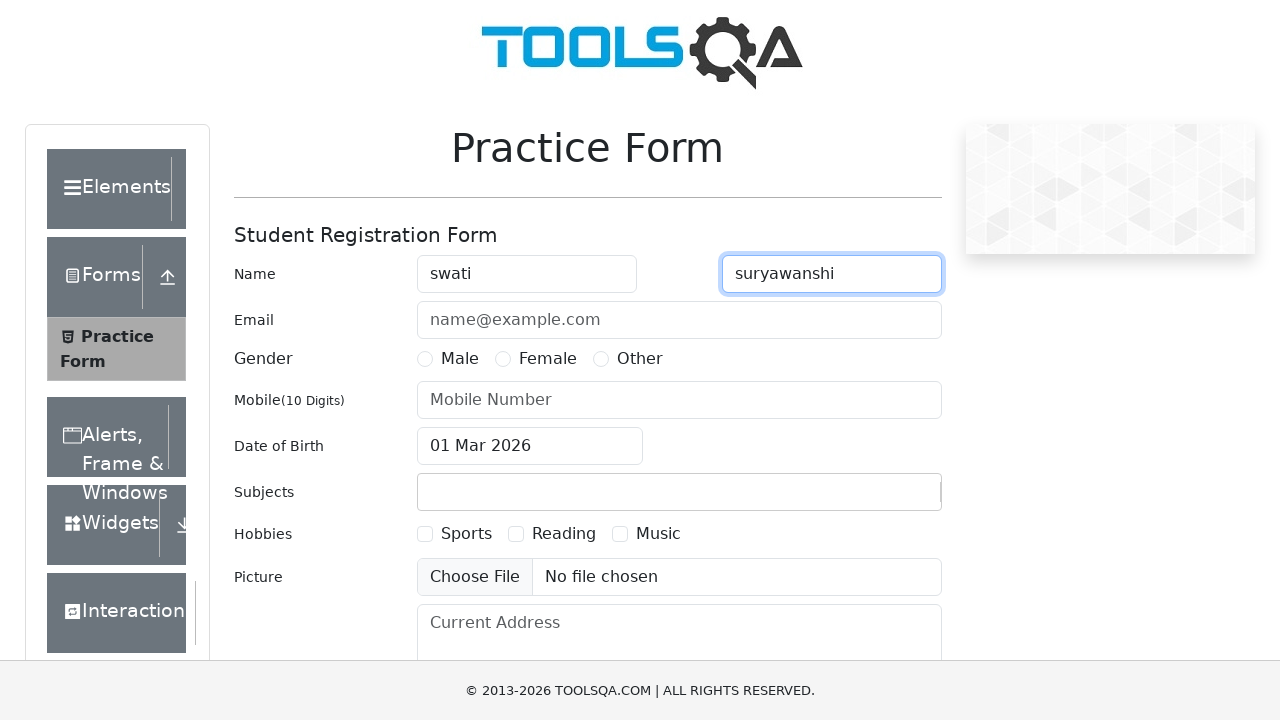